Tests simple JavaScript alert handling by clicking a button that triggers an alert and then accepting it

Starting URL: https://www.hyrtutorials.com/p/alertsdemo.html

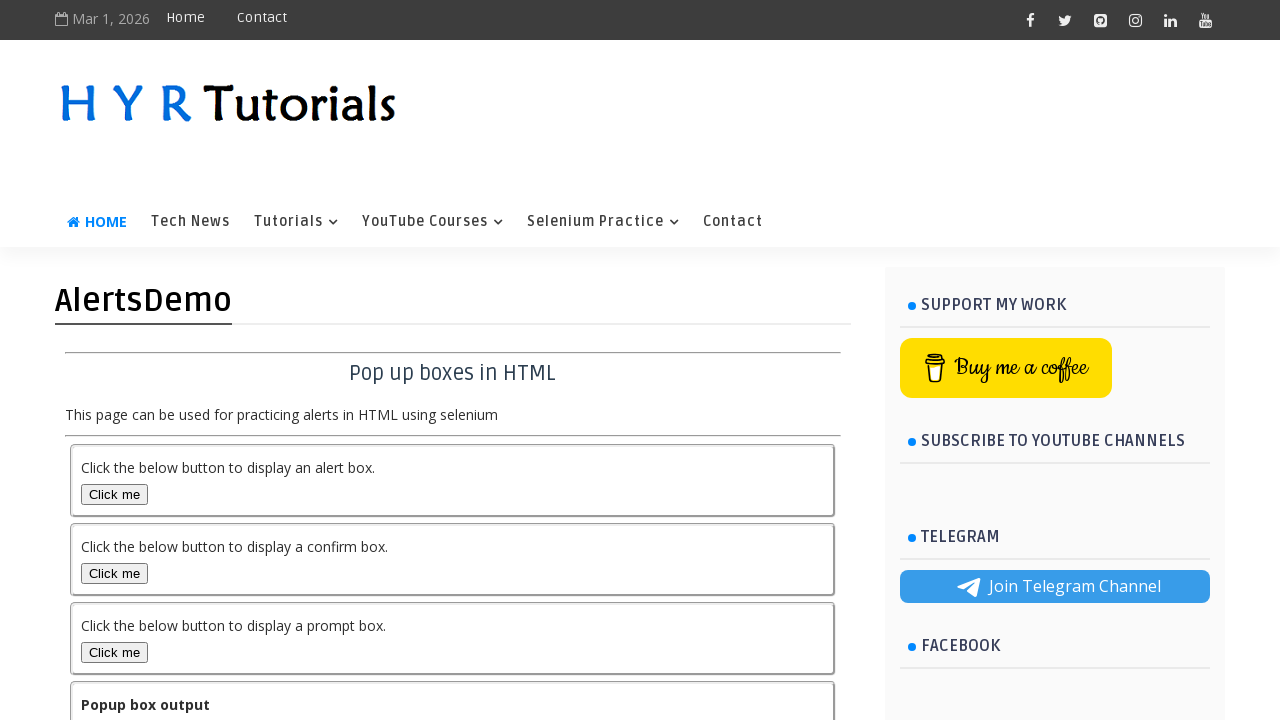

Clicked alert box button to trigger the alert at (114, 494) on #alertBox
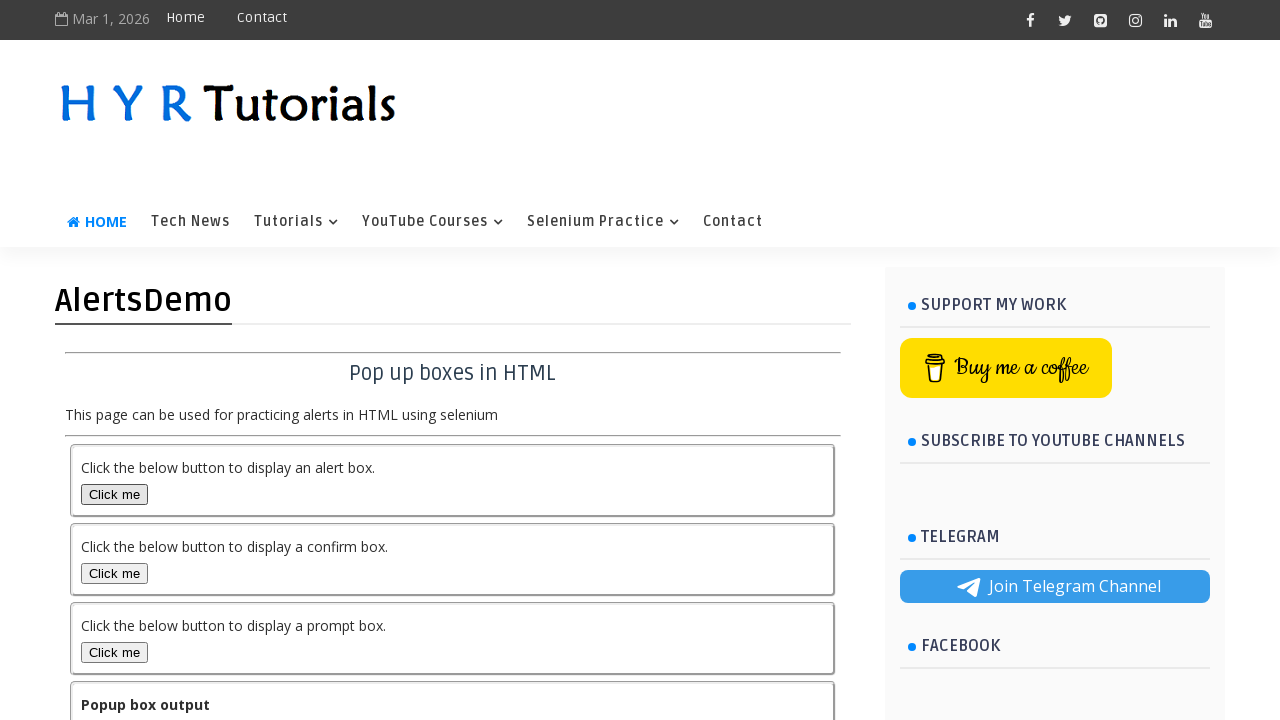

Set up dialog handler to accept alerts
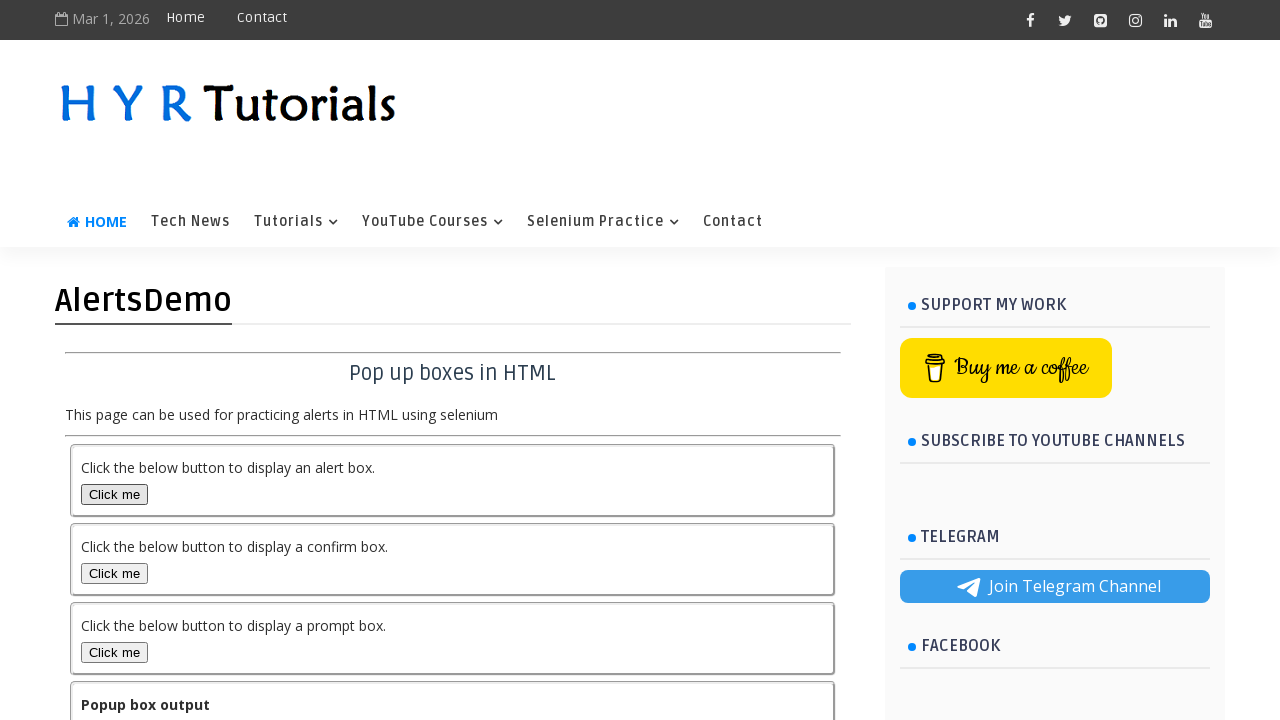

Set up one-time dialog handler for next alert
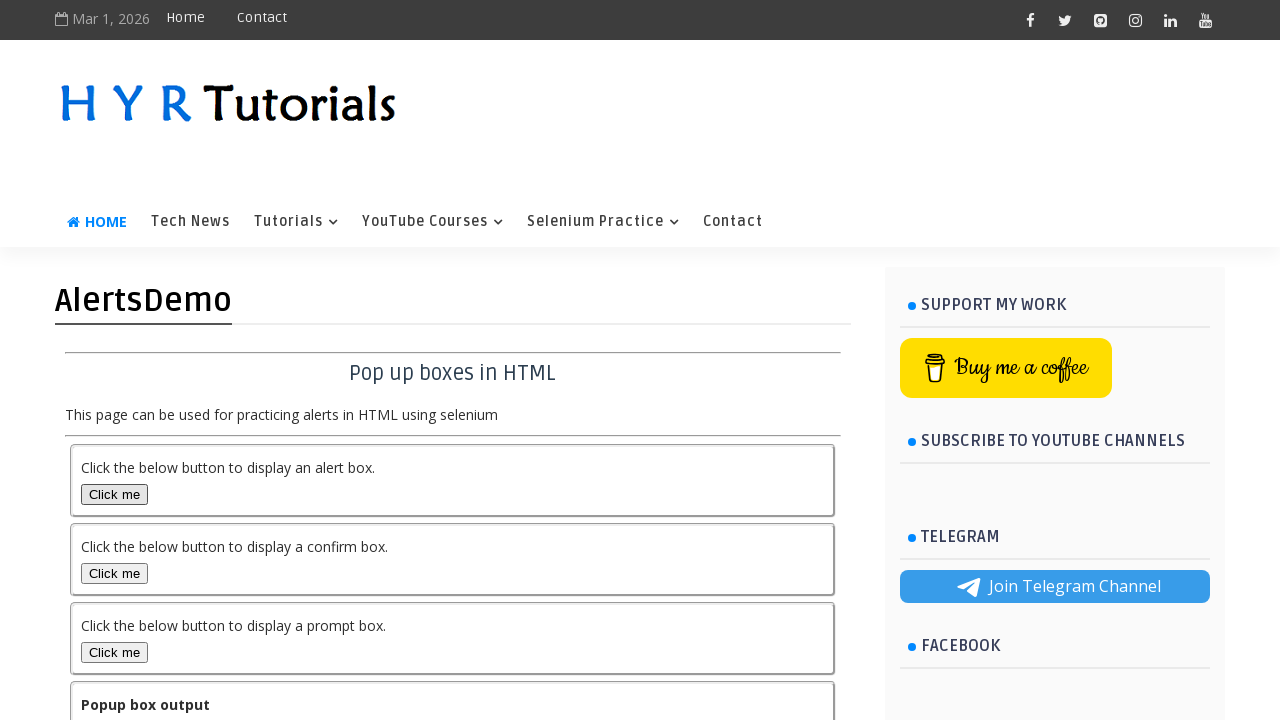

Clicked alert box button again to trigger and accept the alert at (114, 494) on #alertBox
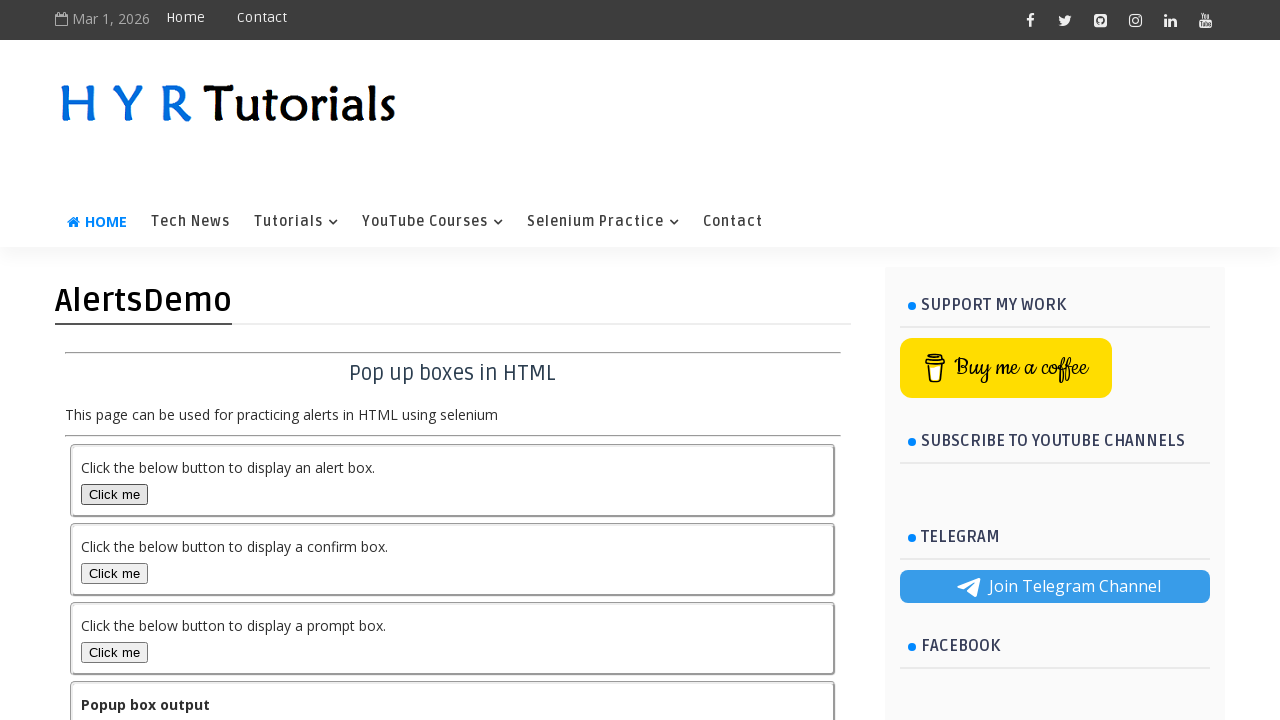

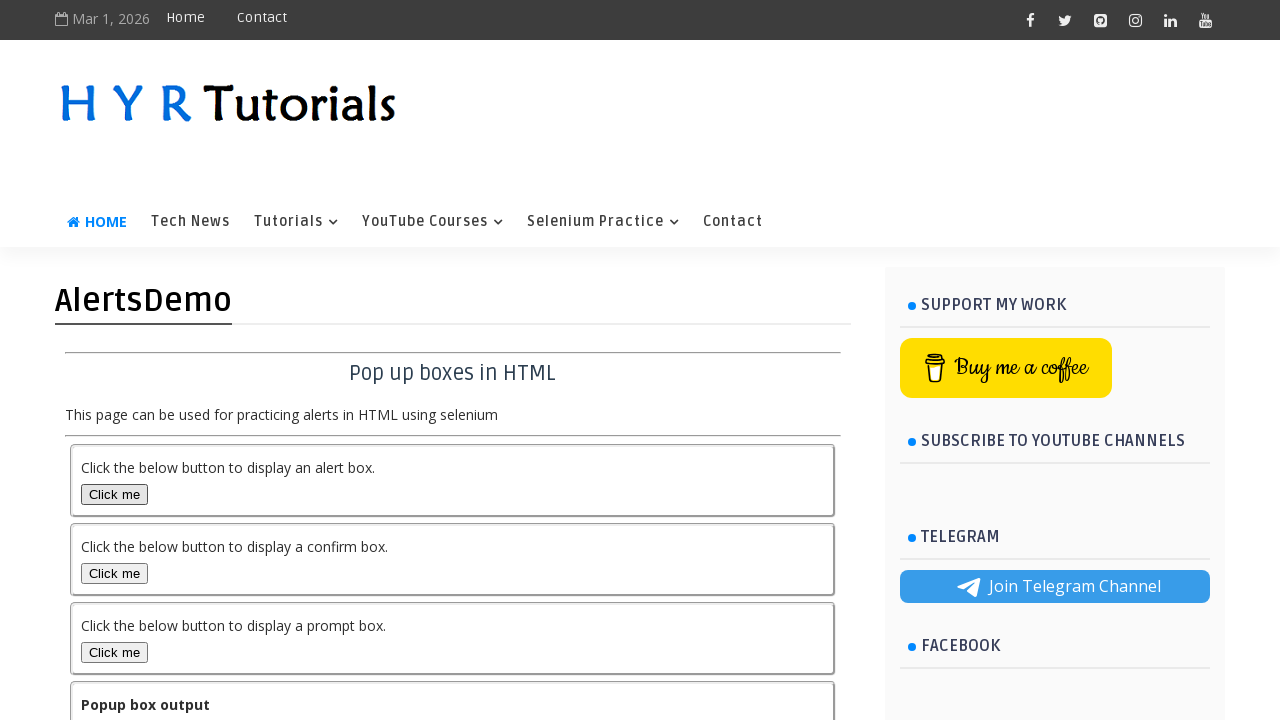